Tests a slow calculator web application by setting a delay, performing an addition operation (7 + 8), and verifying the result equals 15

Starting URL: https://bonigarcia.dev/selenium-webdriver-java/slow-calculator.html

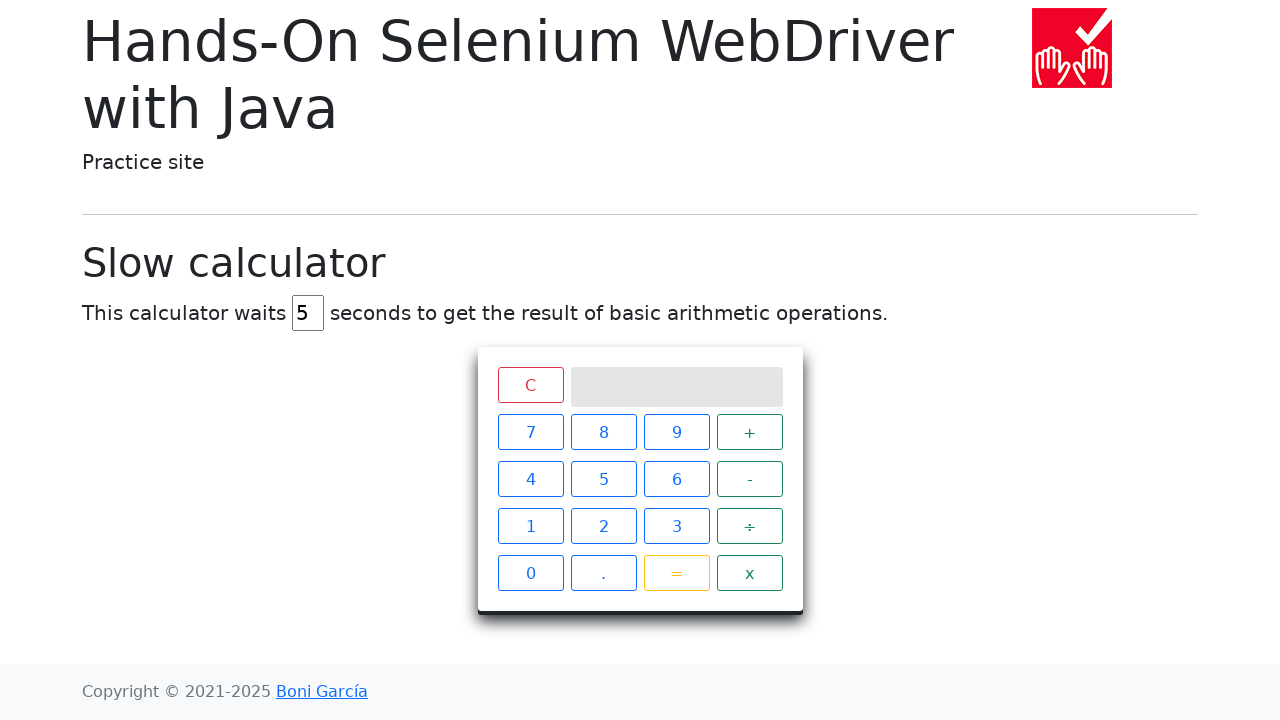

Cleared the delay input field on #delay
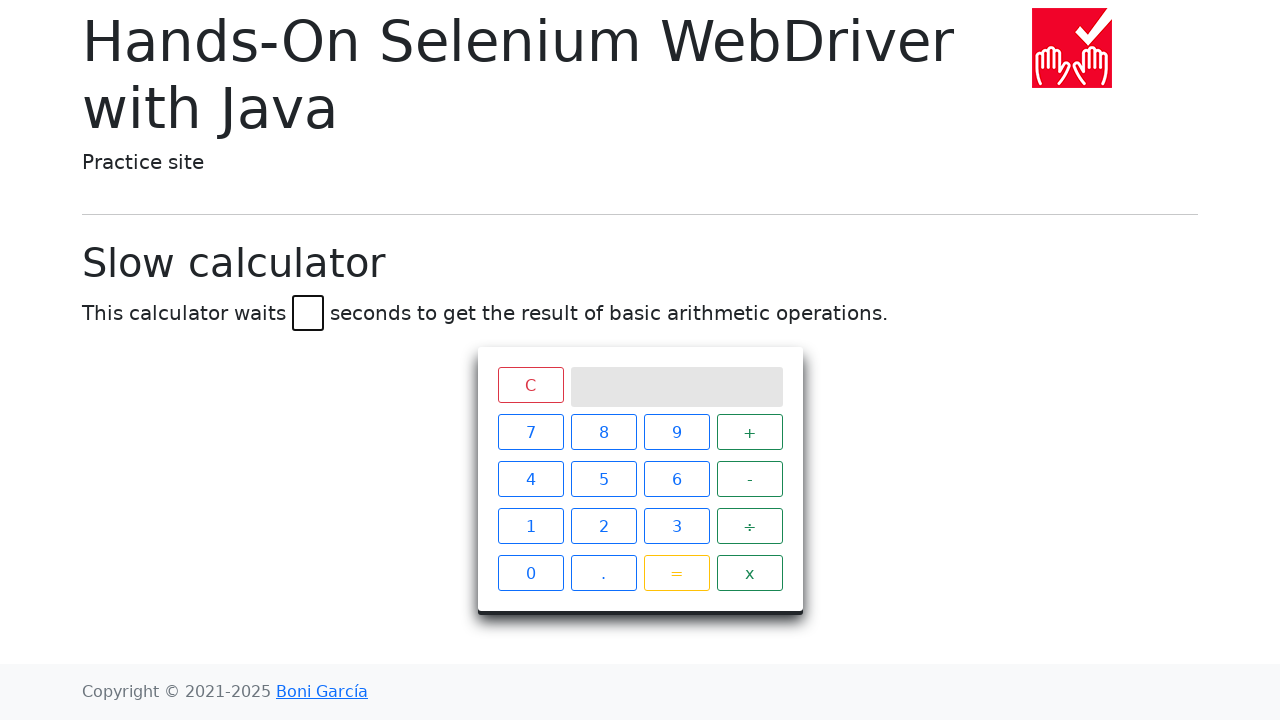

Set delay to 45 seconds on #delay
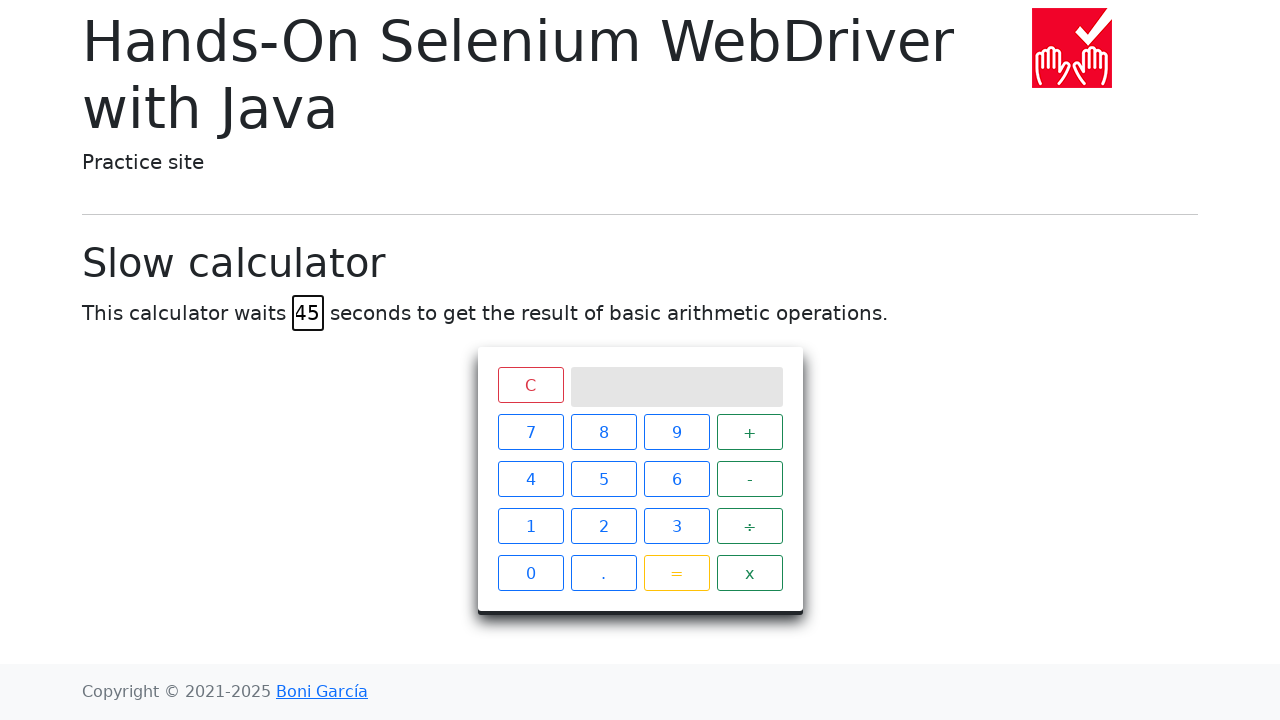

Clicked number 7 at (530, 432) on xpath=//span[text()='7']
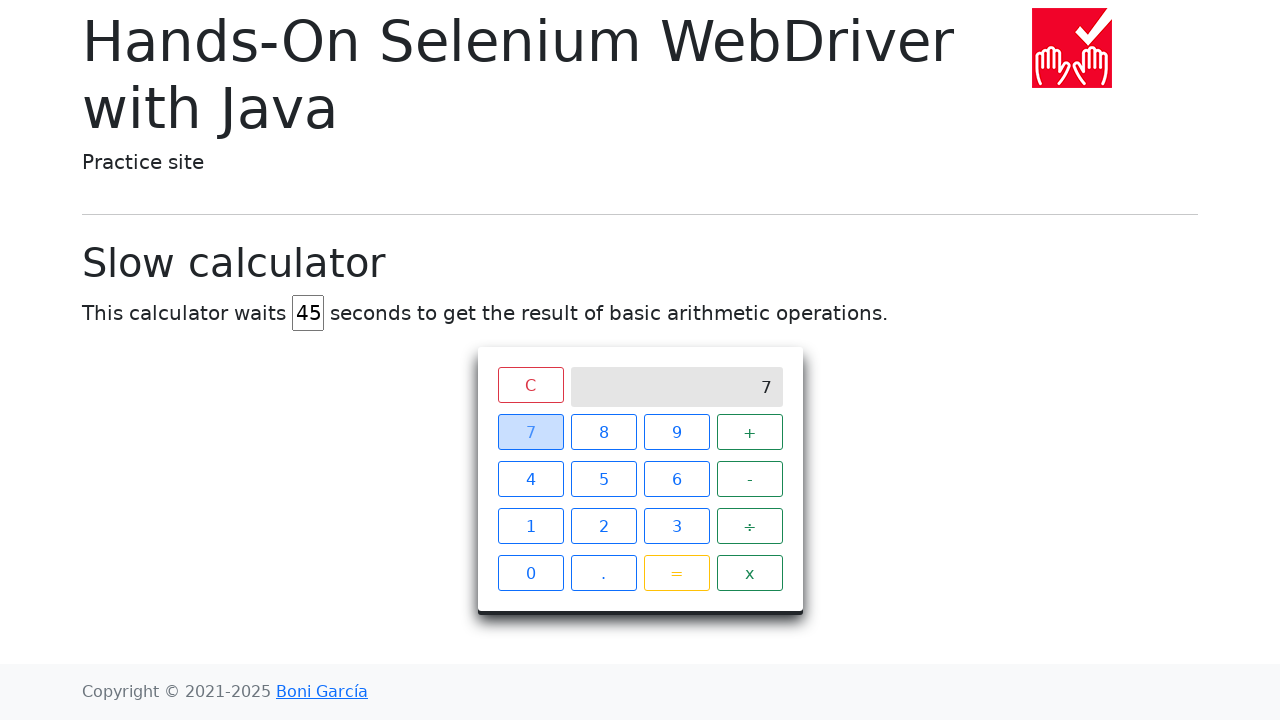

Clicked the plus operator at (750, 432) on xpath=//span[text()='+']
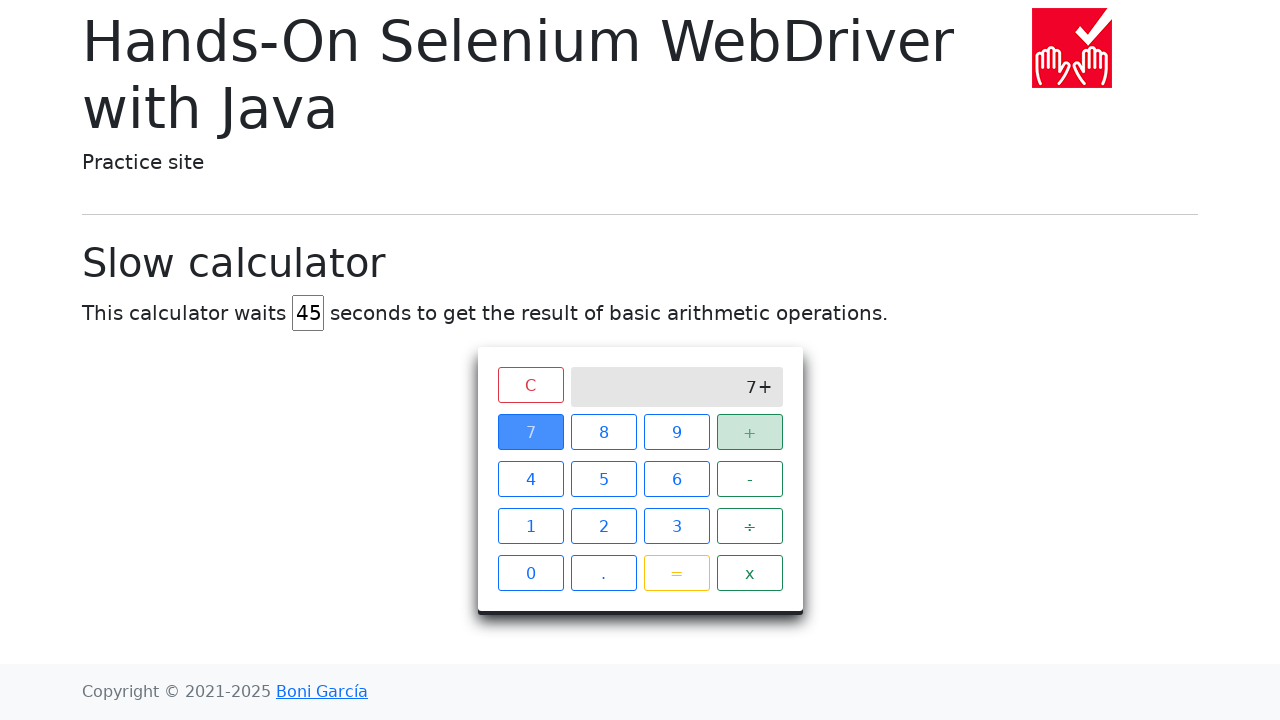

Clicked number 8 at (604, 432) on xpath=//span[text()='8']
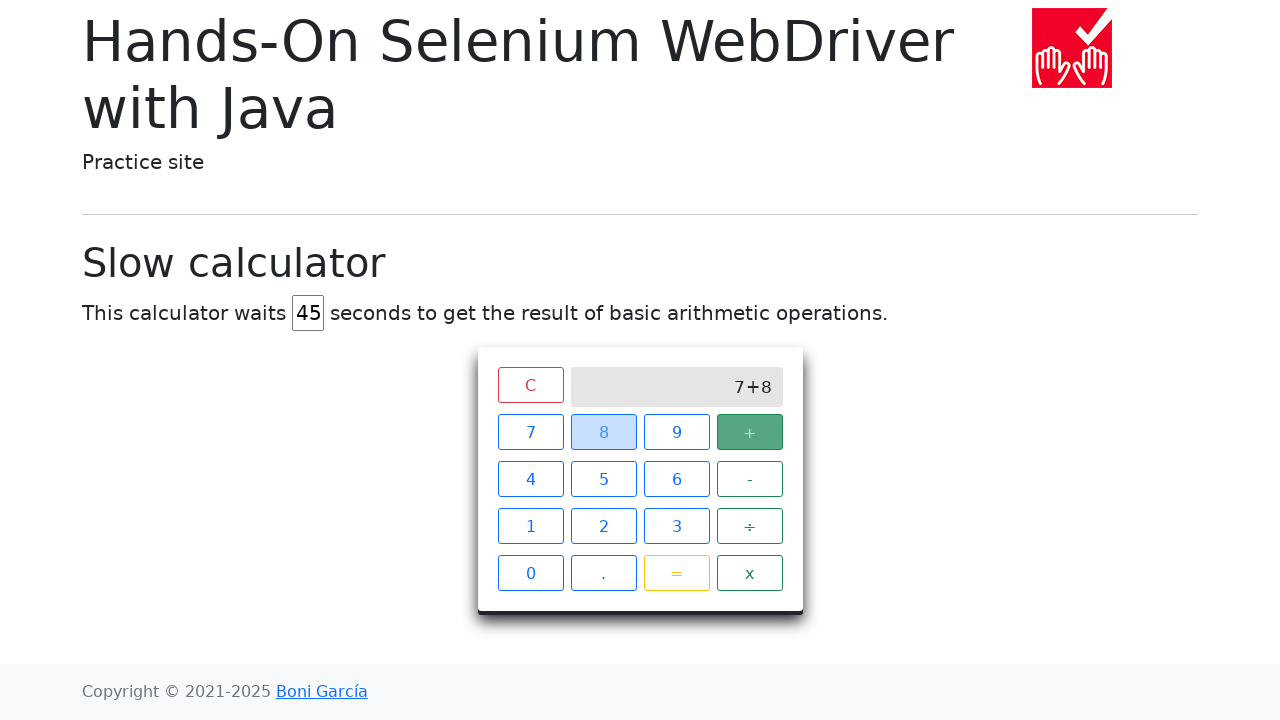

Clicked equals button to calculate at (676, 573) on xpath=//span[text()='=']
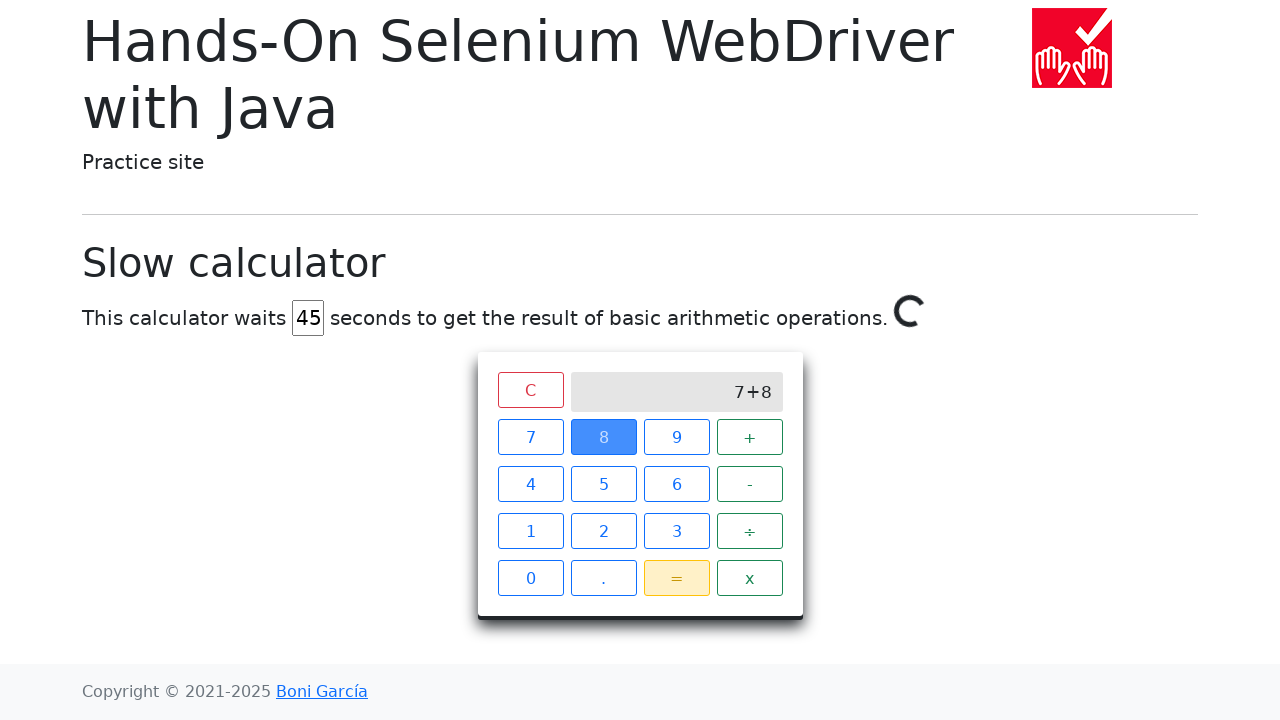

Verified calculation result equals 15
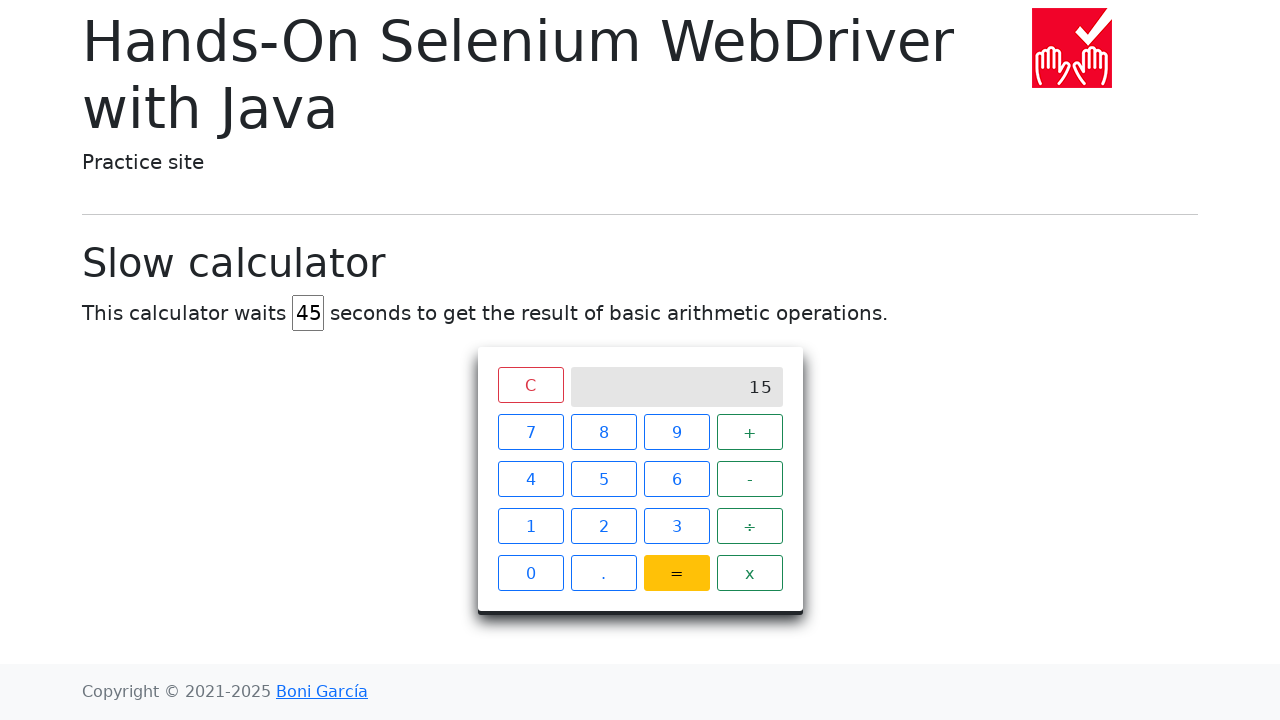

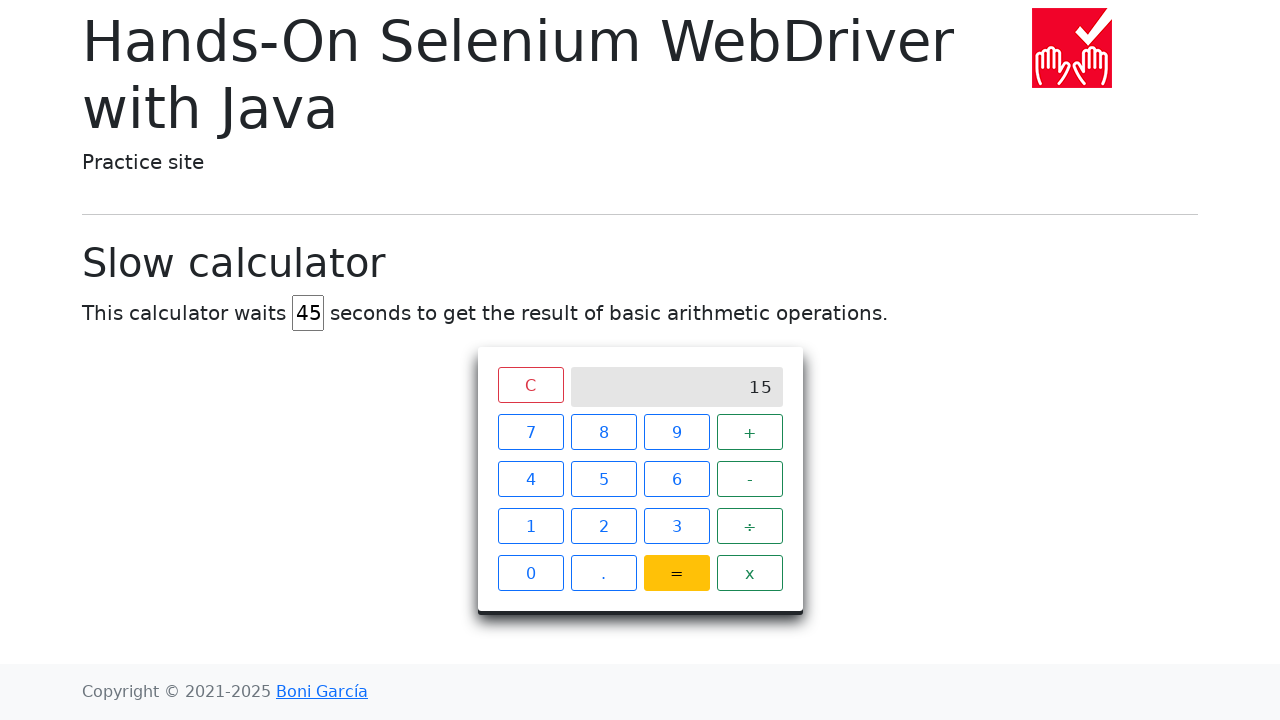